Tests text box functionality by entering a username into the form field

Starting URL: https://demoqa.com/text-box

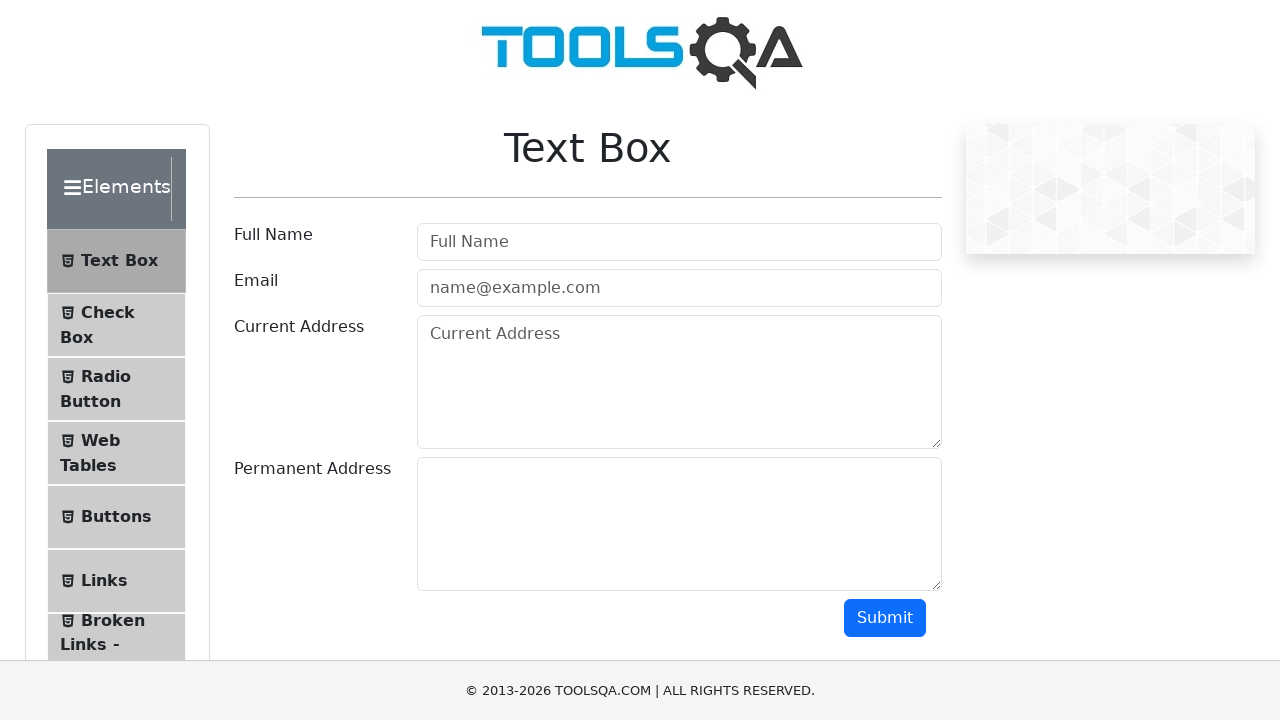

Filled username field with 'Petya' on #userName
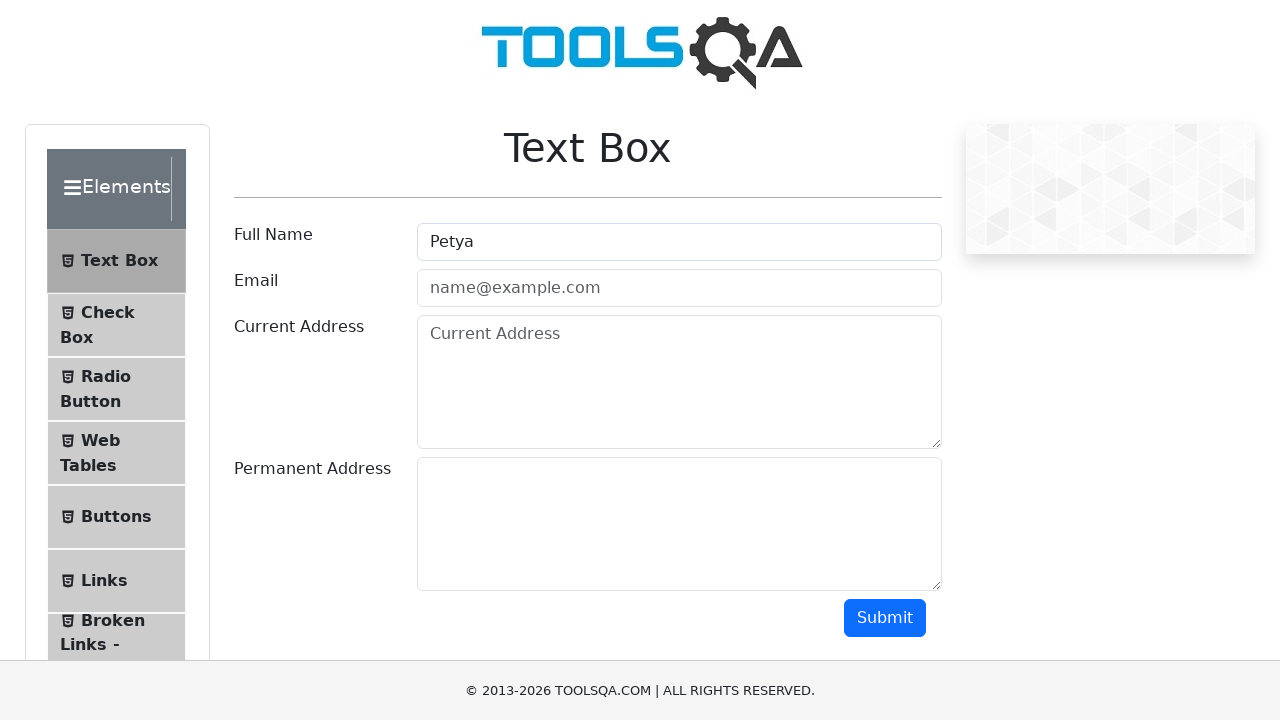

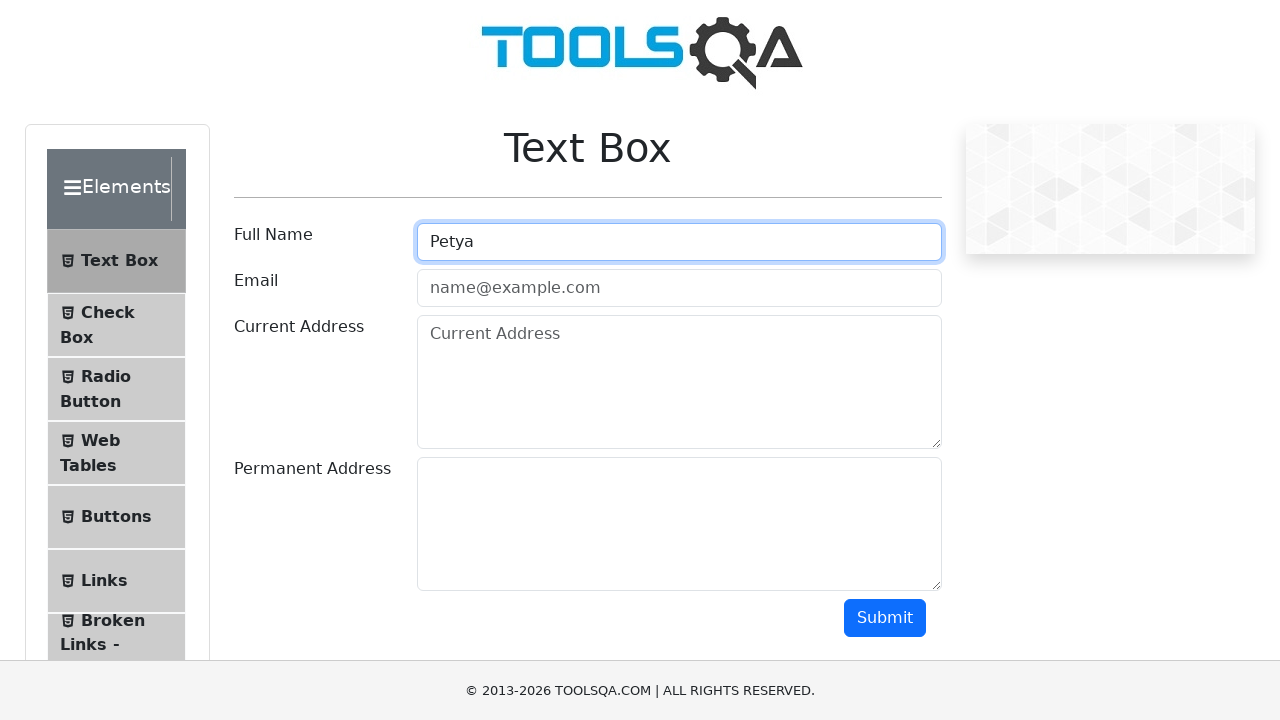